Tests browser navigation functionality by navigating between two websites and using browser history controls (back, forward, refresh)

Starting URL: https://www.hepsiburada.com

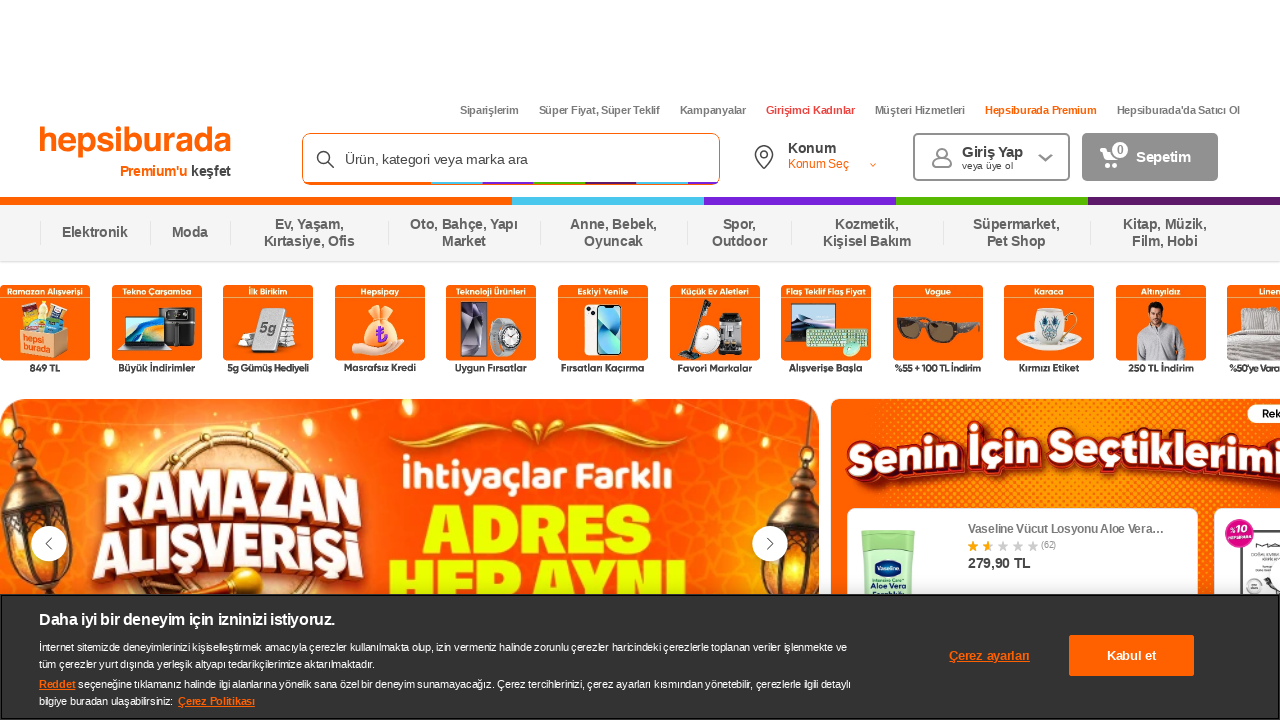

Navigated to Adidas website
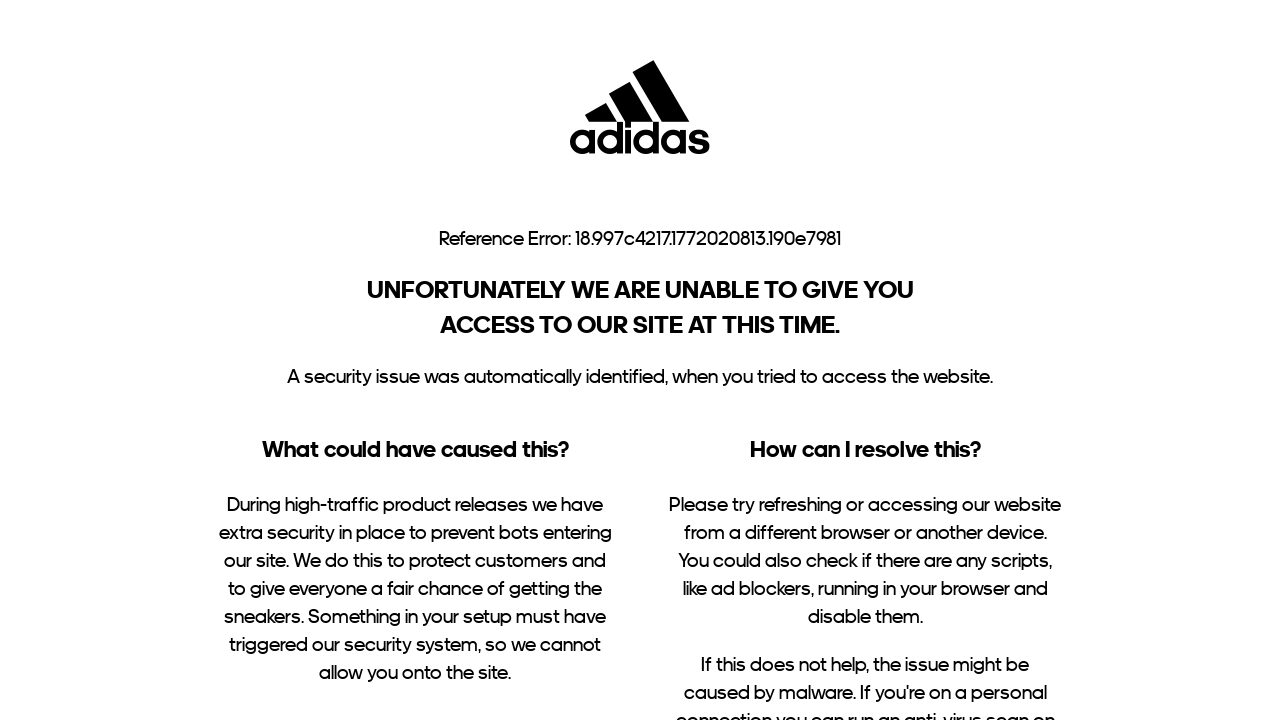

Navigated back to previous page using browser back button
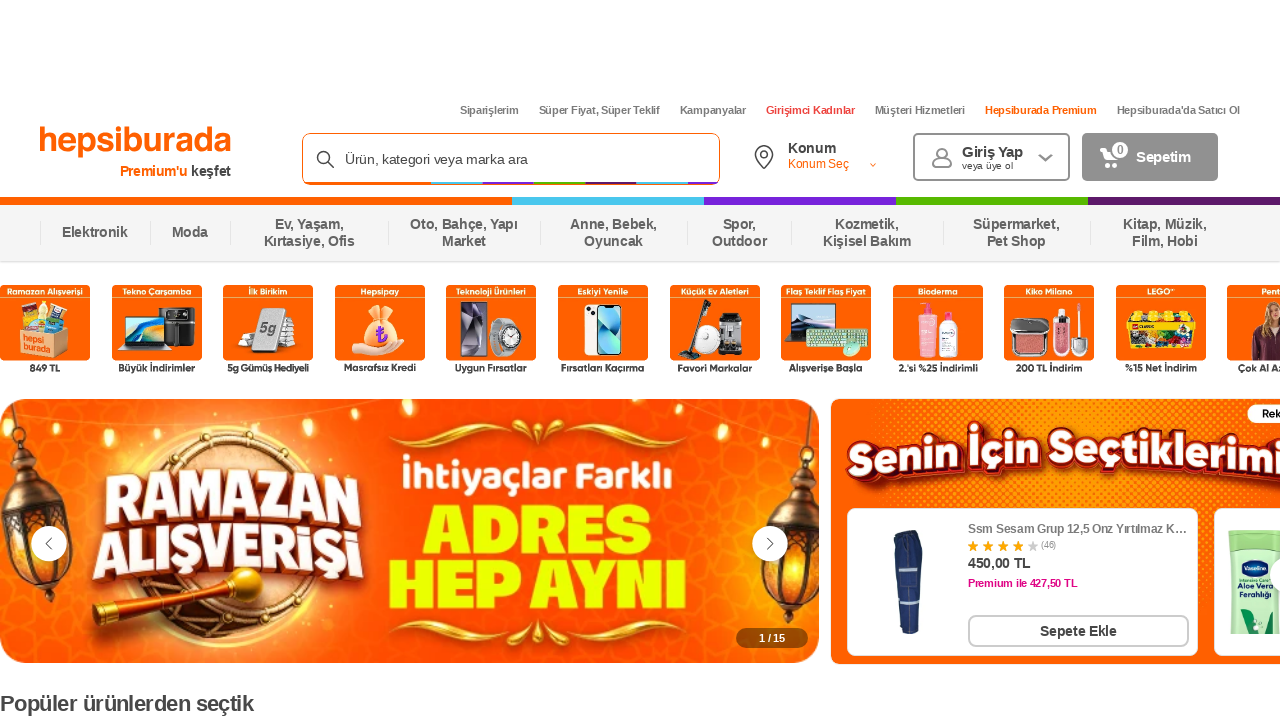

Navigated forward using browser forward button
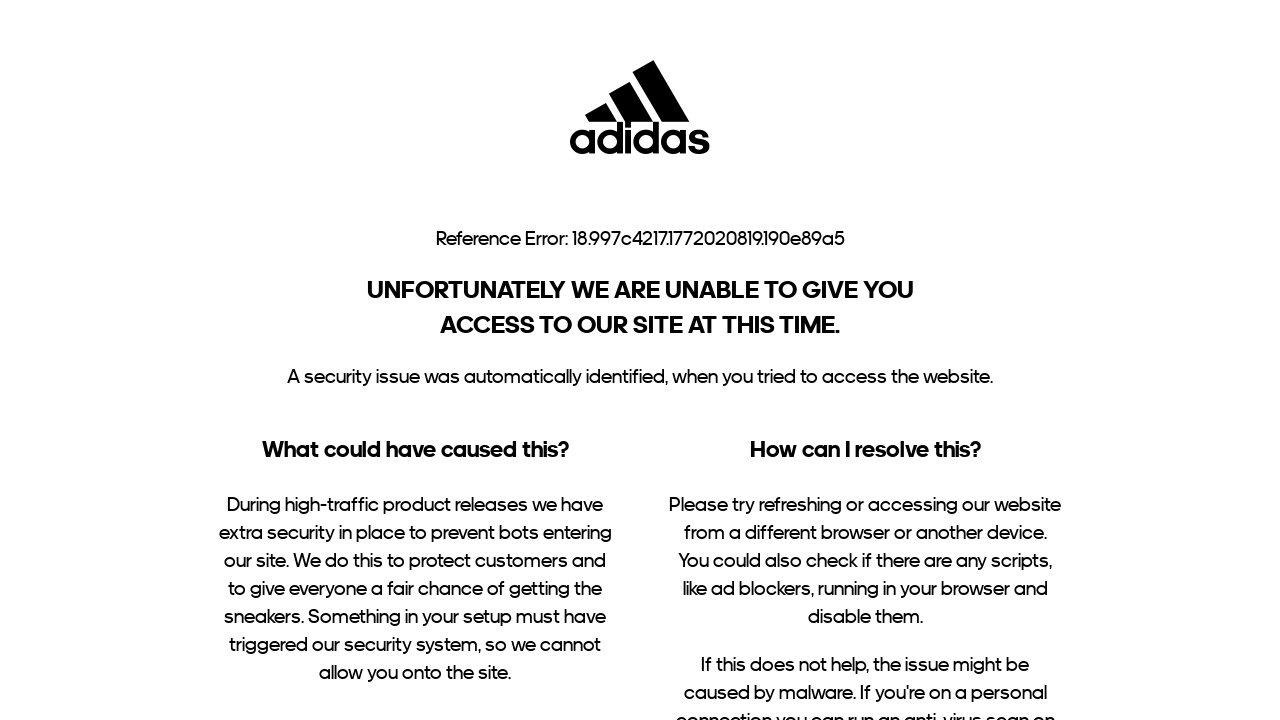

Refreshed the current page
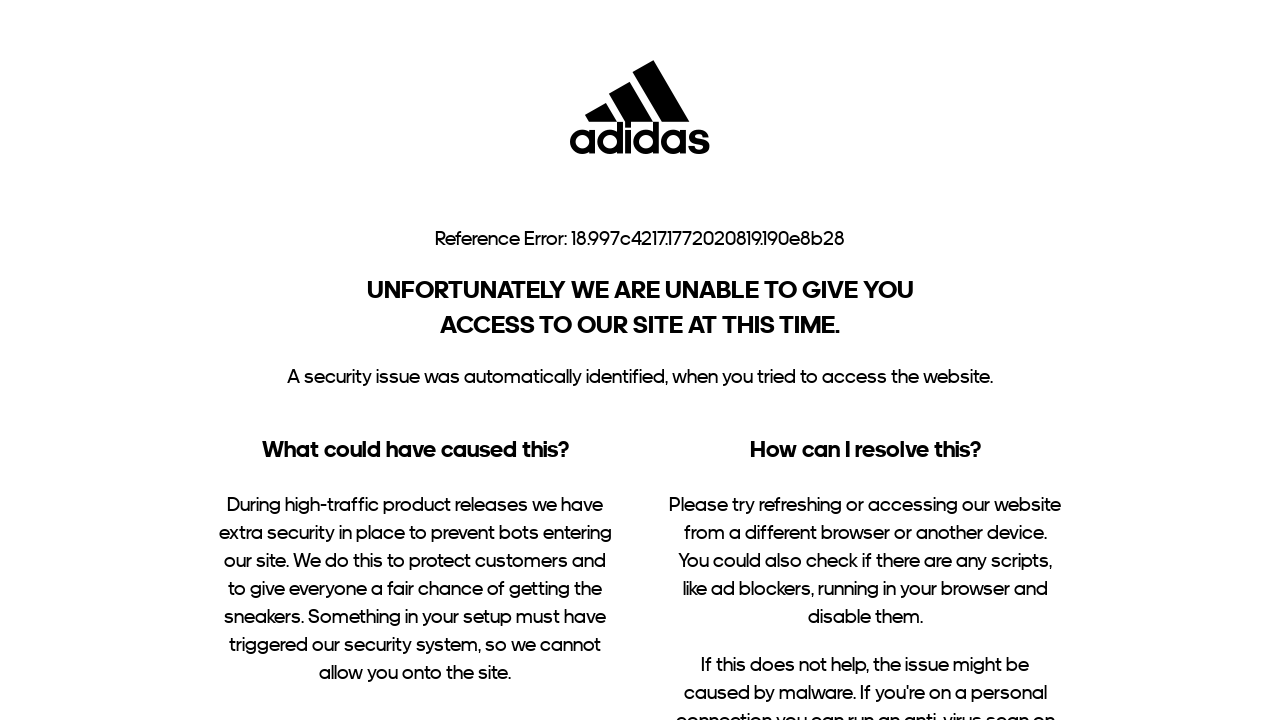

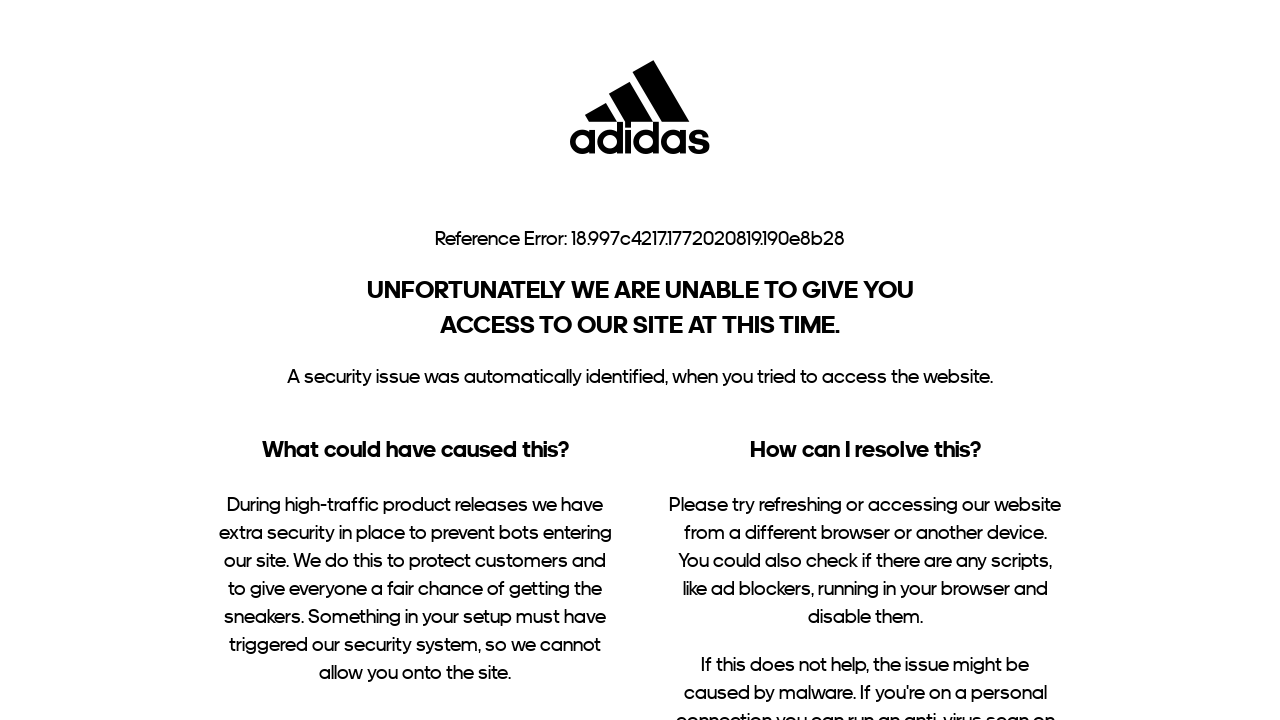